Tests browser window handling by clicking a "New Tab" button and then switching back to the original window/tab.

Starting URL: https://www.tutorialspoint.com/selenium/practice/browser-windows.php

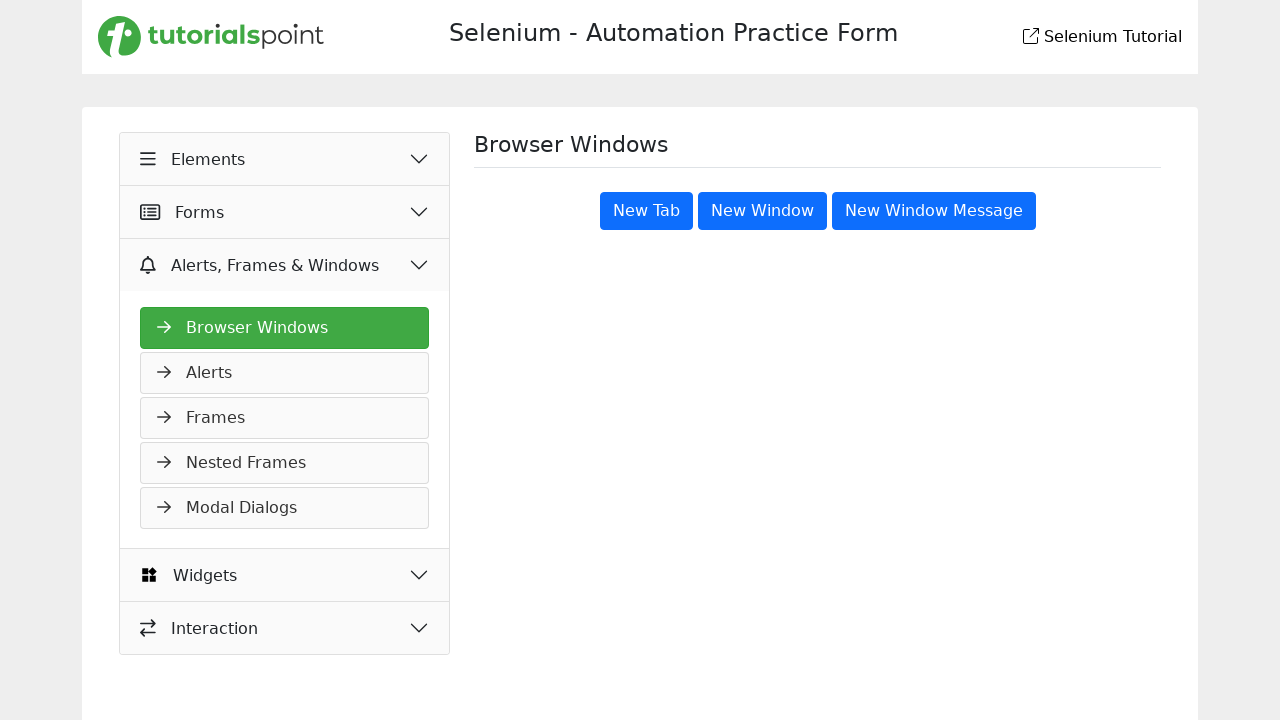

Clicked the 'New Tab' button to open a new browser window/tab at (646, 211) on xpath=//button[@title='New Tab']
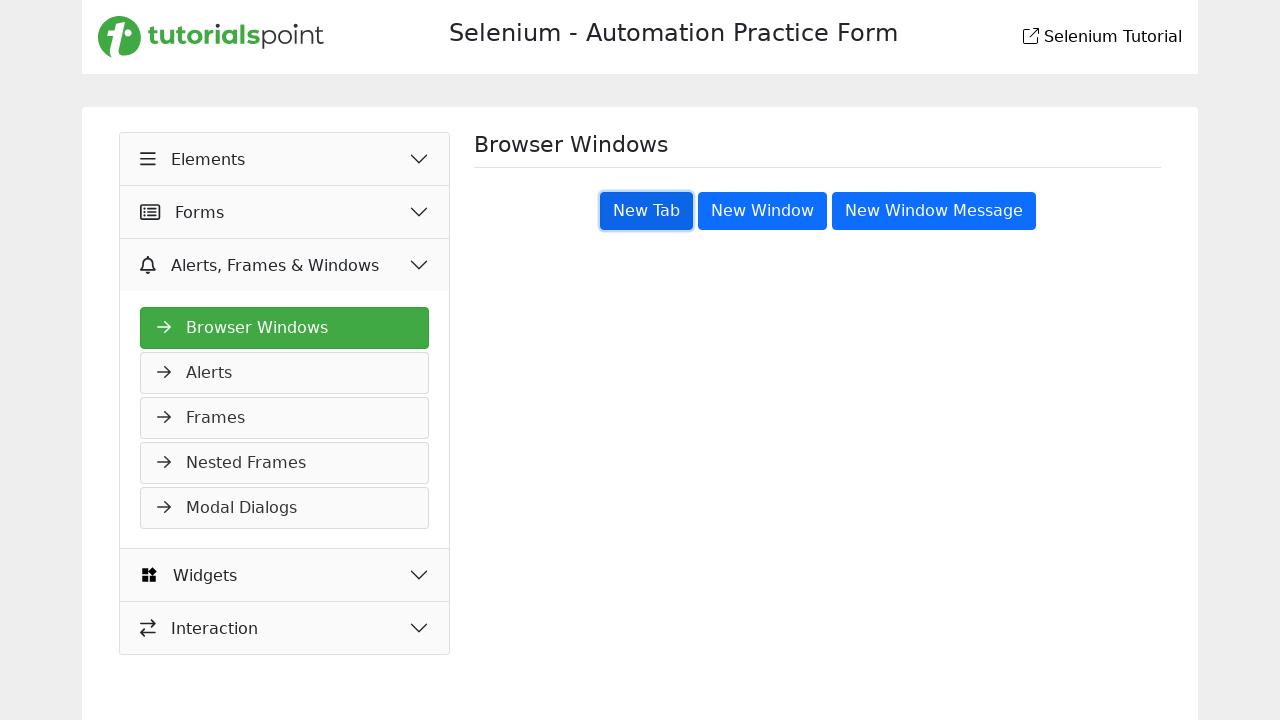

Waited 500ms for the new tab to open
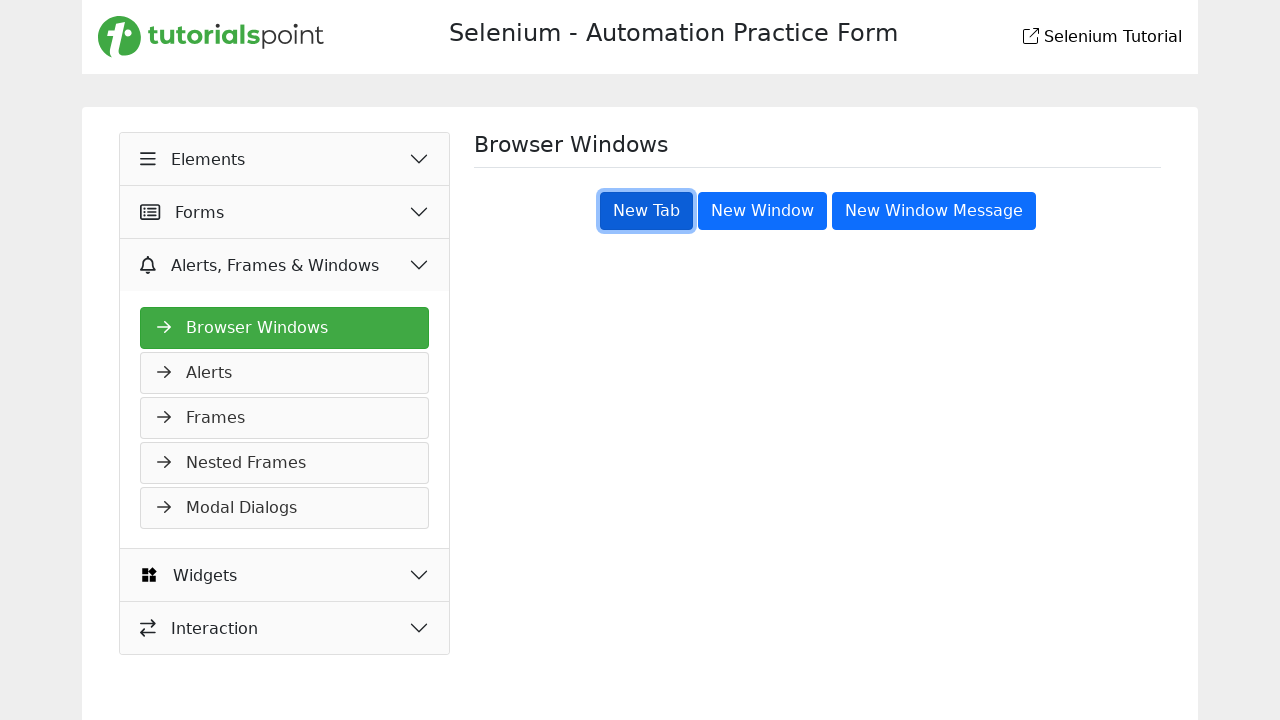

Switched focus back to the original browser window/tab
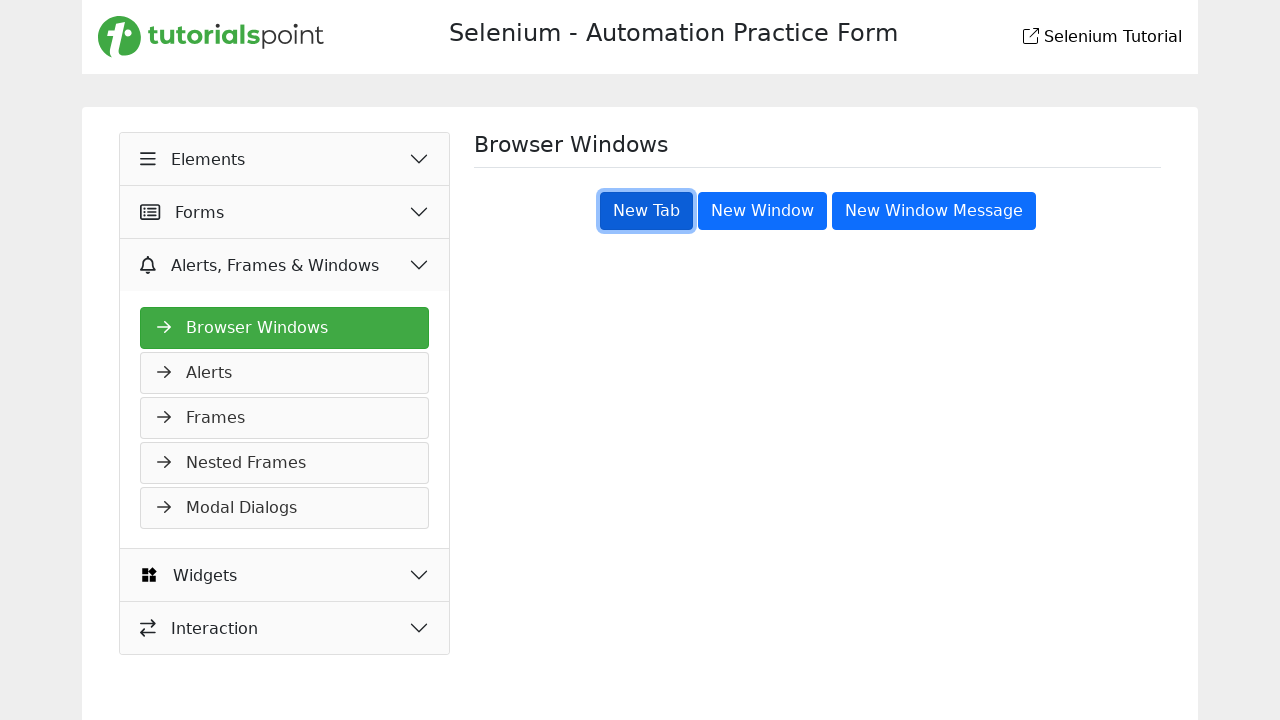

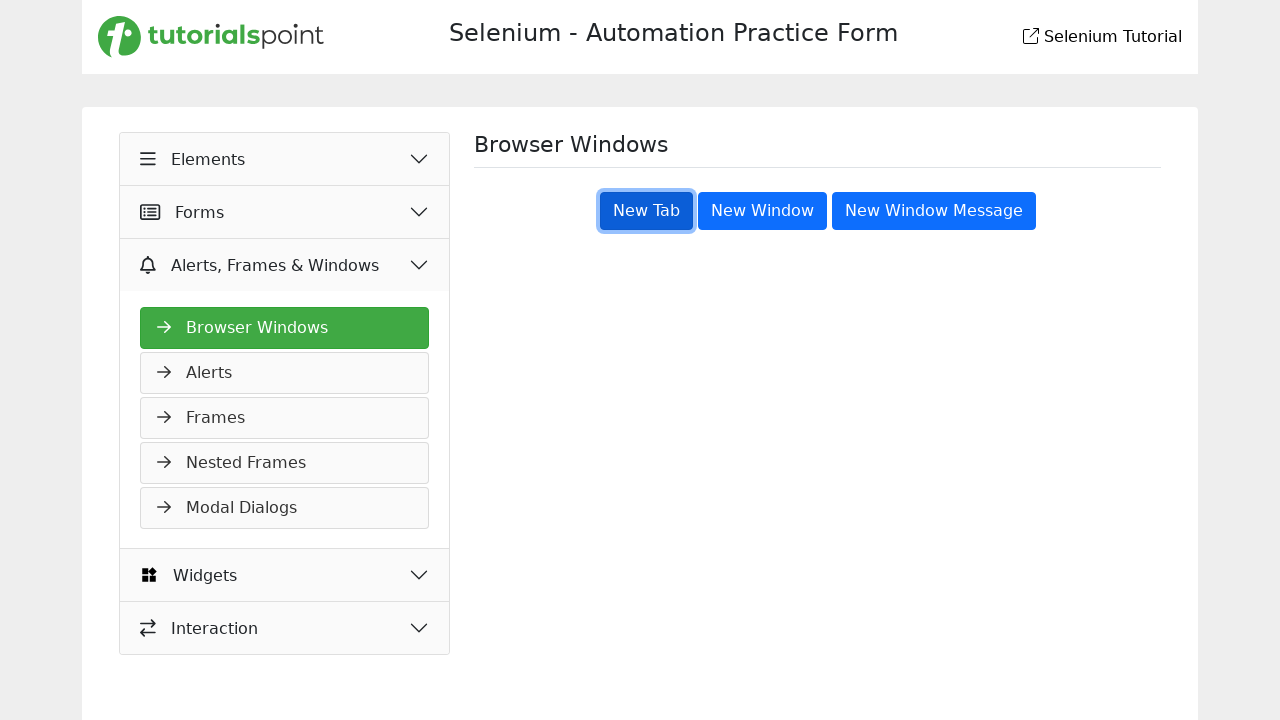